Verifies that the Click Me button is enabled on the buttons page.

Starting URL: https://demoqa.com/buttons

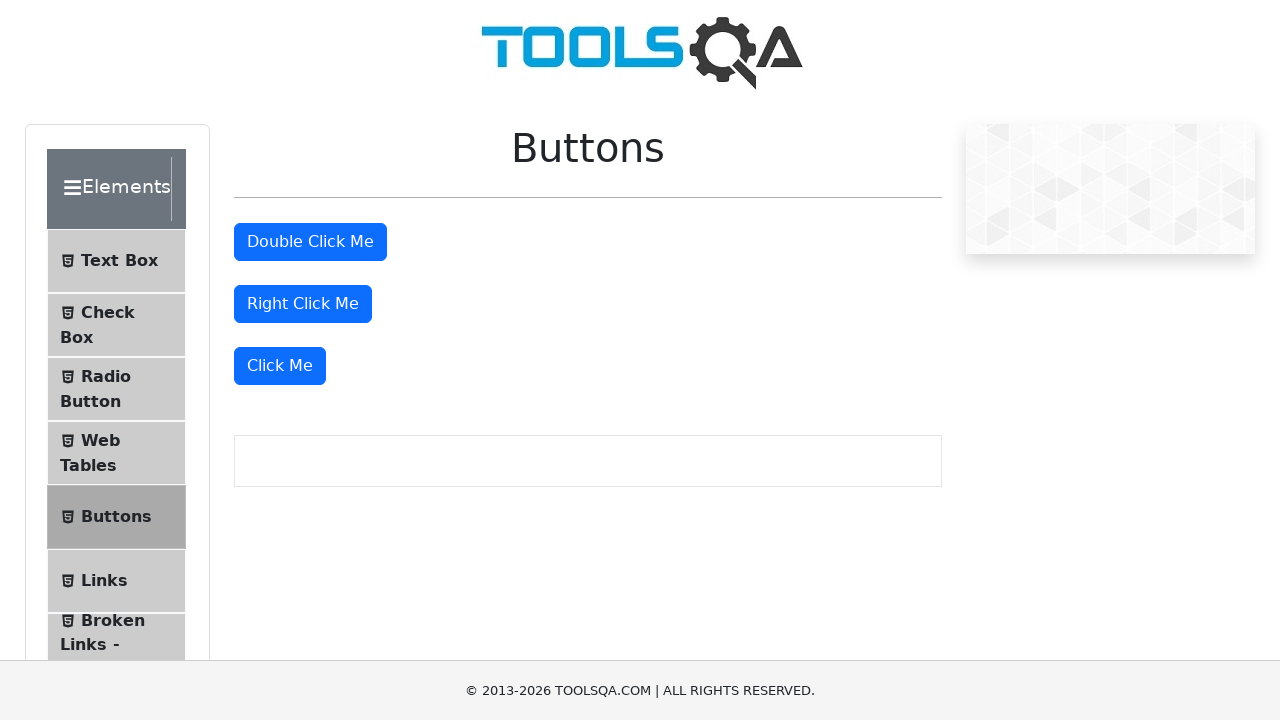

Navigated to https://demoqa.com/buttons
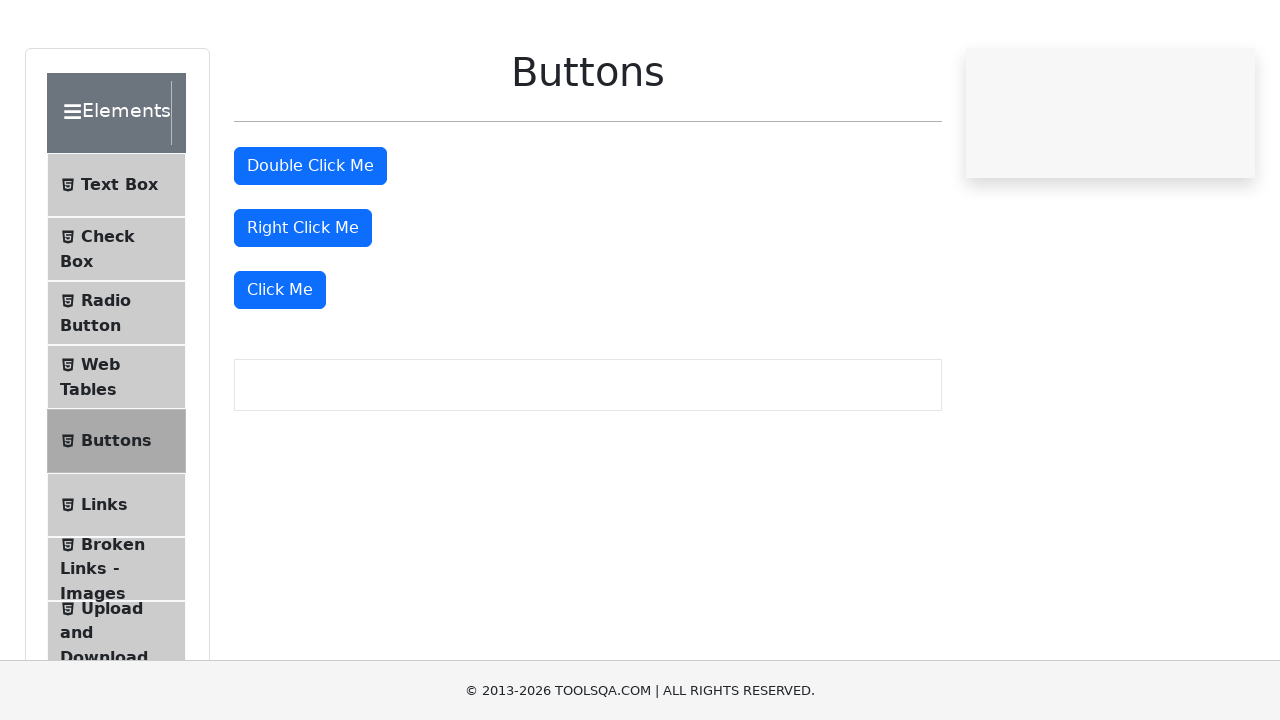

Verified that the 'Click Me' button is enabled
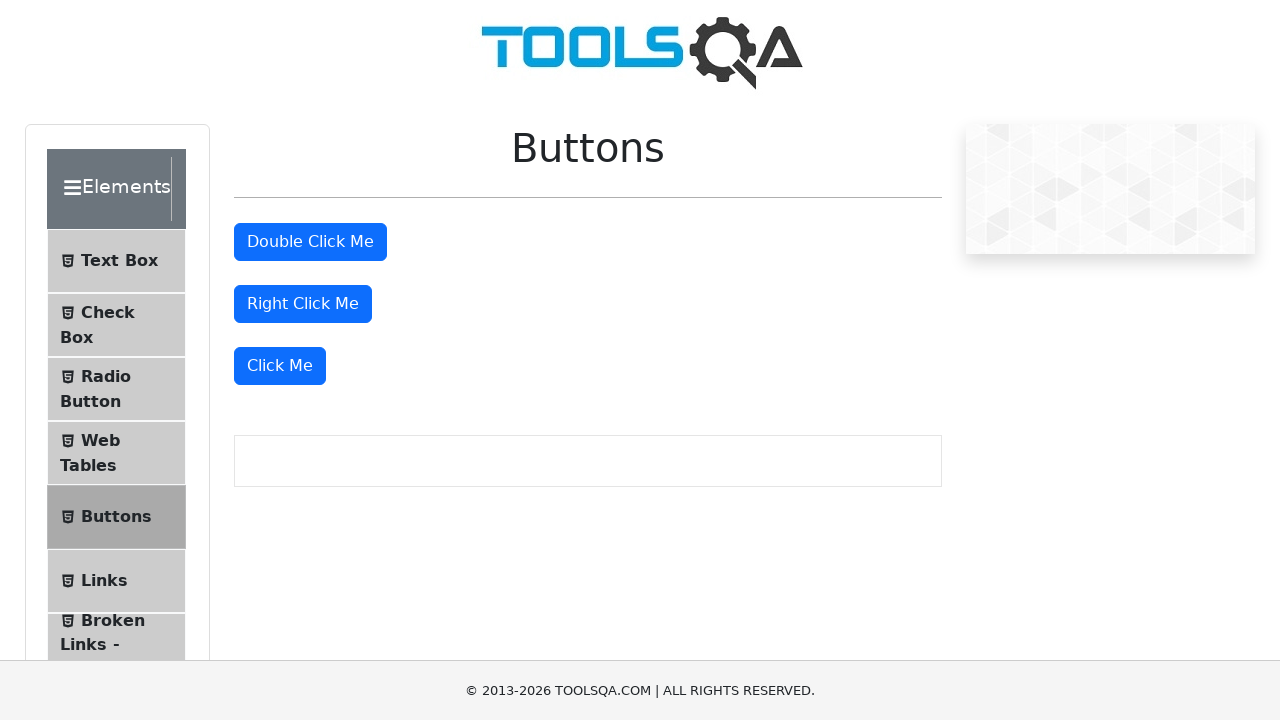

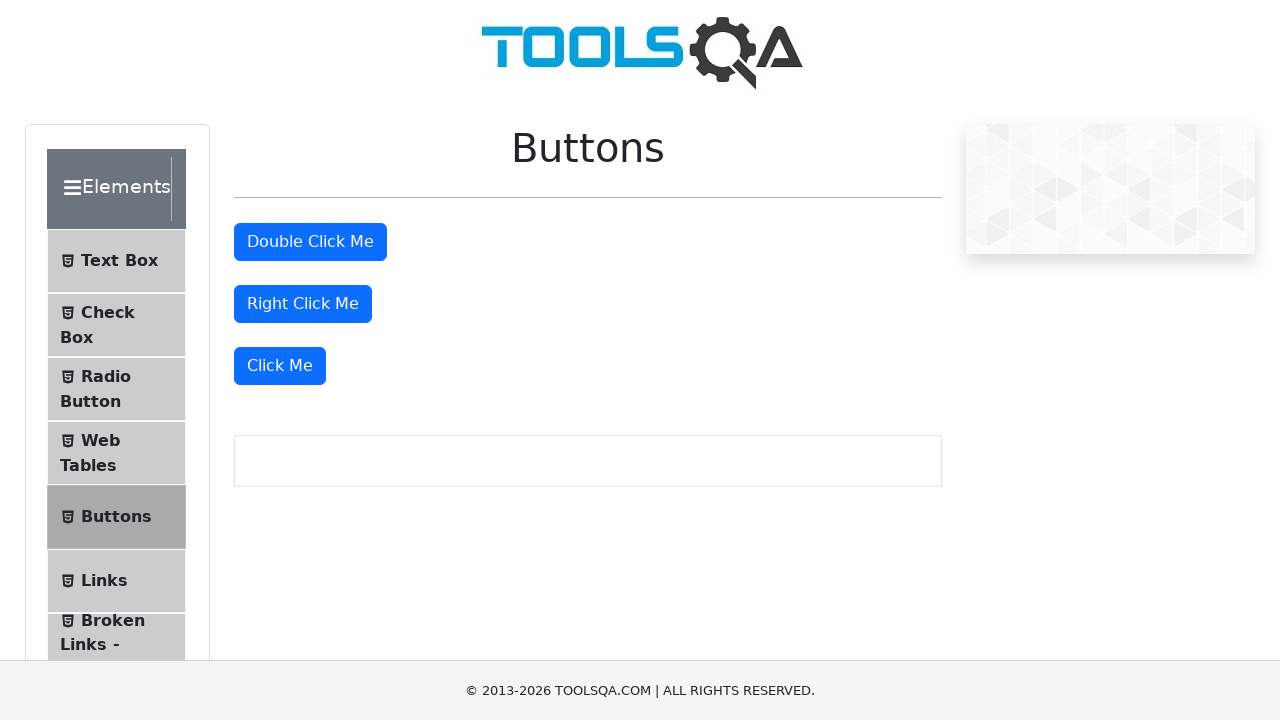